Tests the flight booking search functionality by selecting origin and destination cities from dropdown menus and clicking the Find Flights button to view available flights.

Starting URL: https://blazedemo.com/

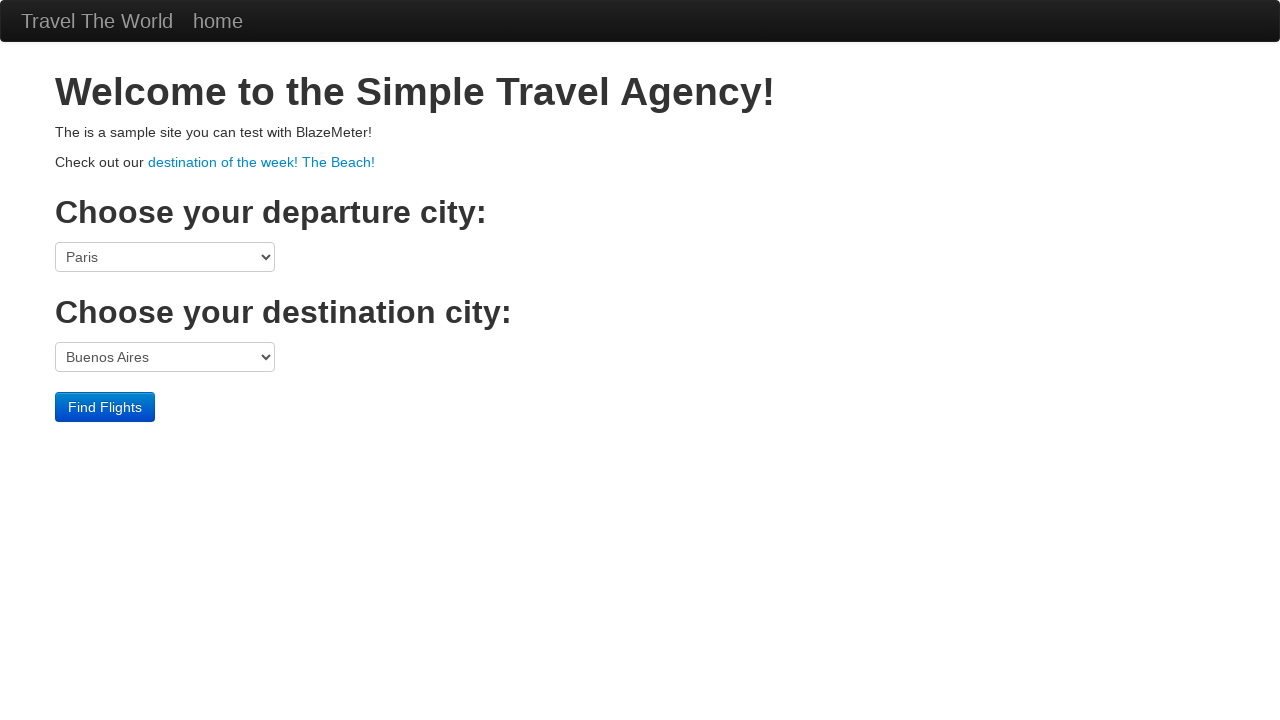

Clicked origin city dropdown at (165, 257) on select[name='fromPort']
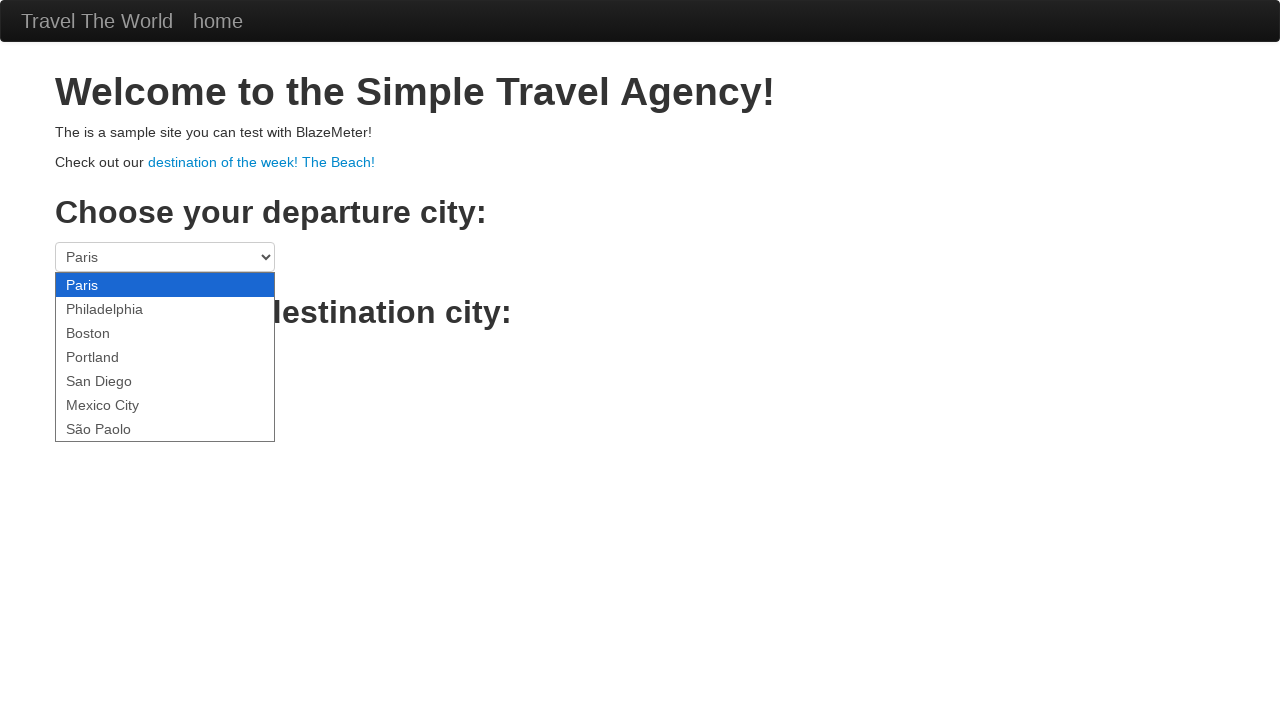

Selected 'Boston' as origin city on select[name='fromPort']
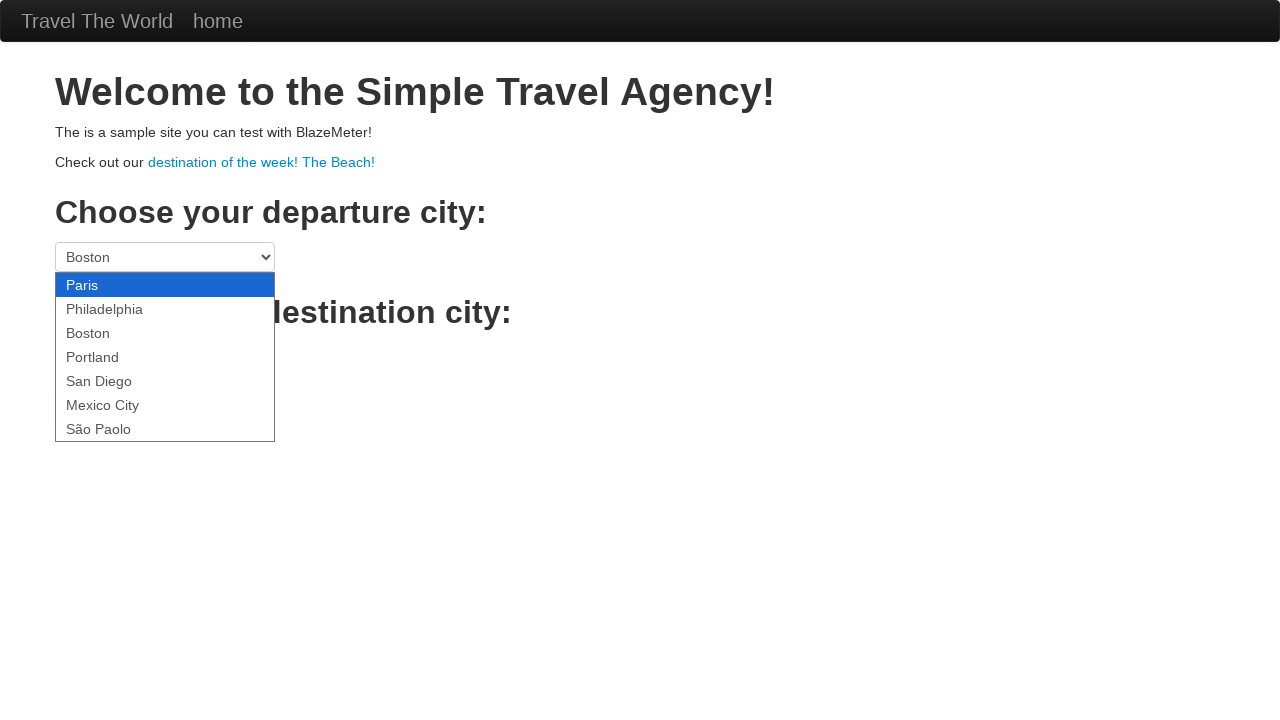

Clicked destination city dropdown at (165, 357) on select[name='toPort']
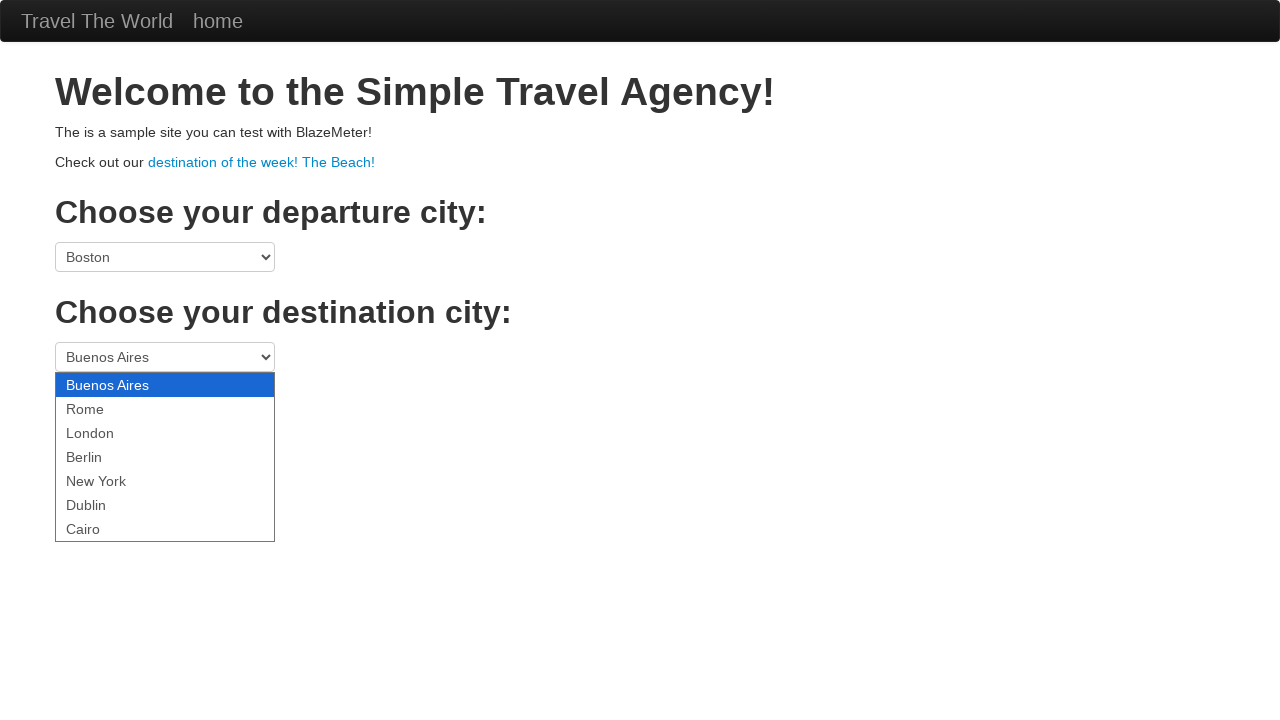

Selected 'London' as destination city on select[name='toPort']
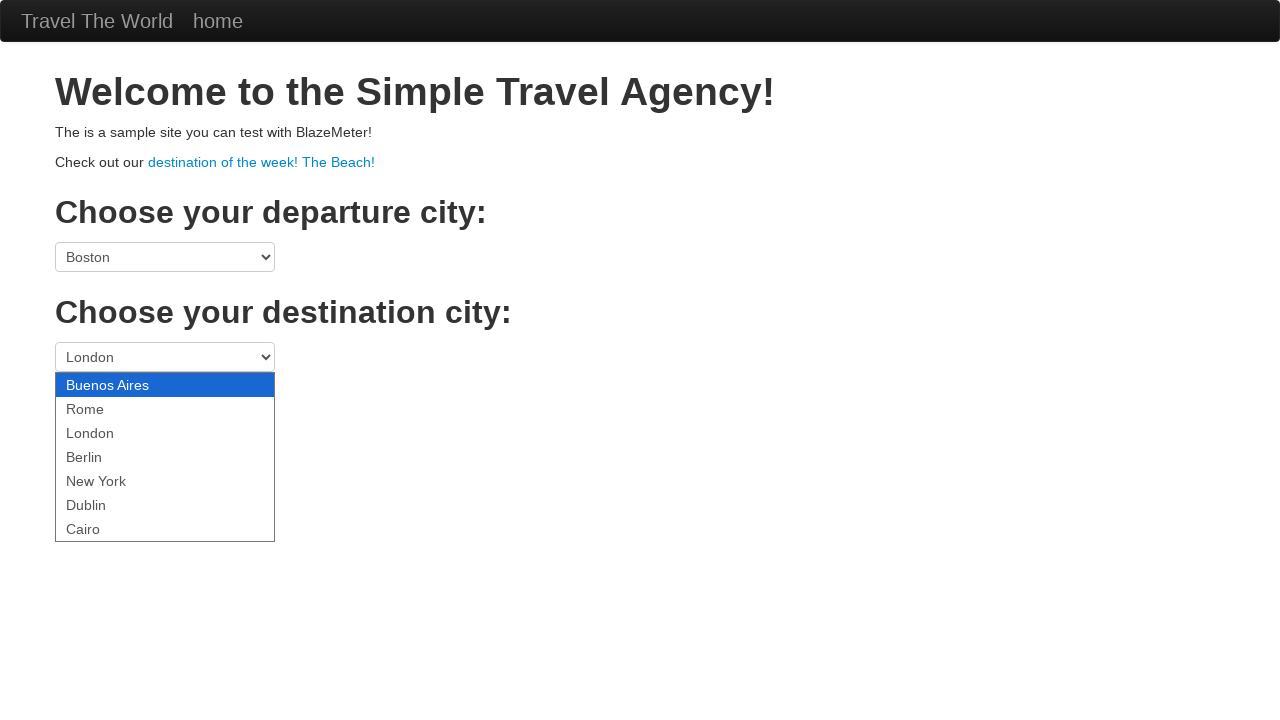

Clicked Find Flights button to search for available flights at (105, 407) on .btn-primary
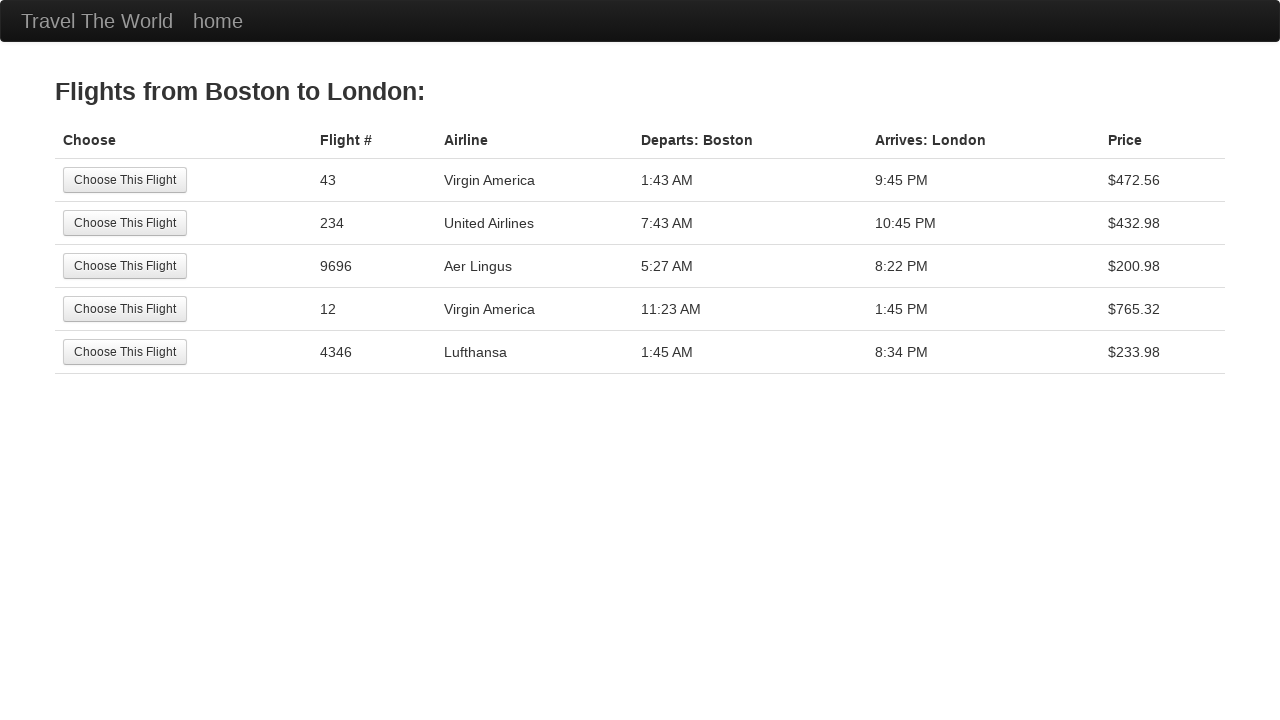

Waited for flights results header to load
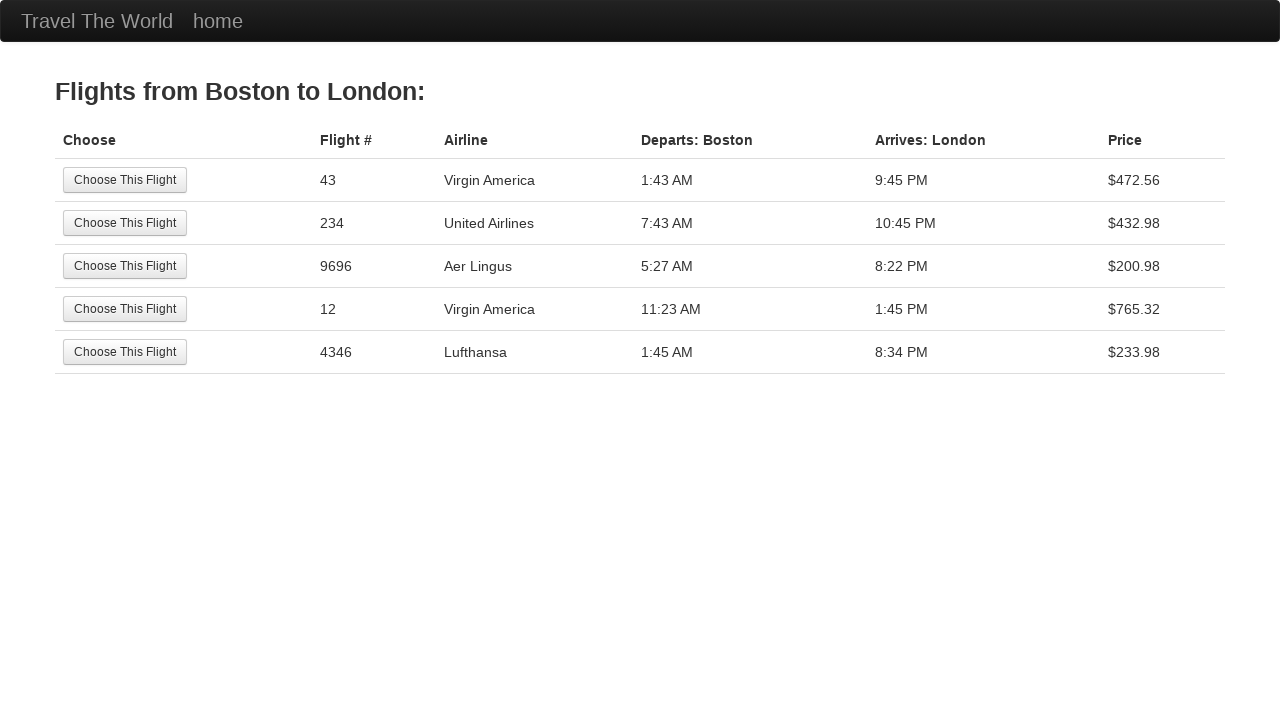

Retrieved flights results header text
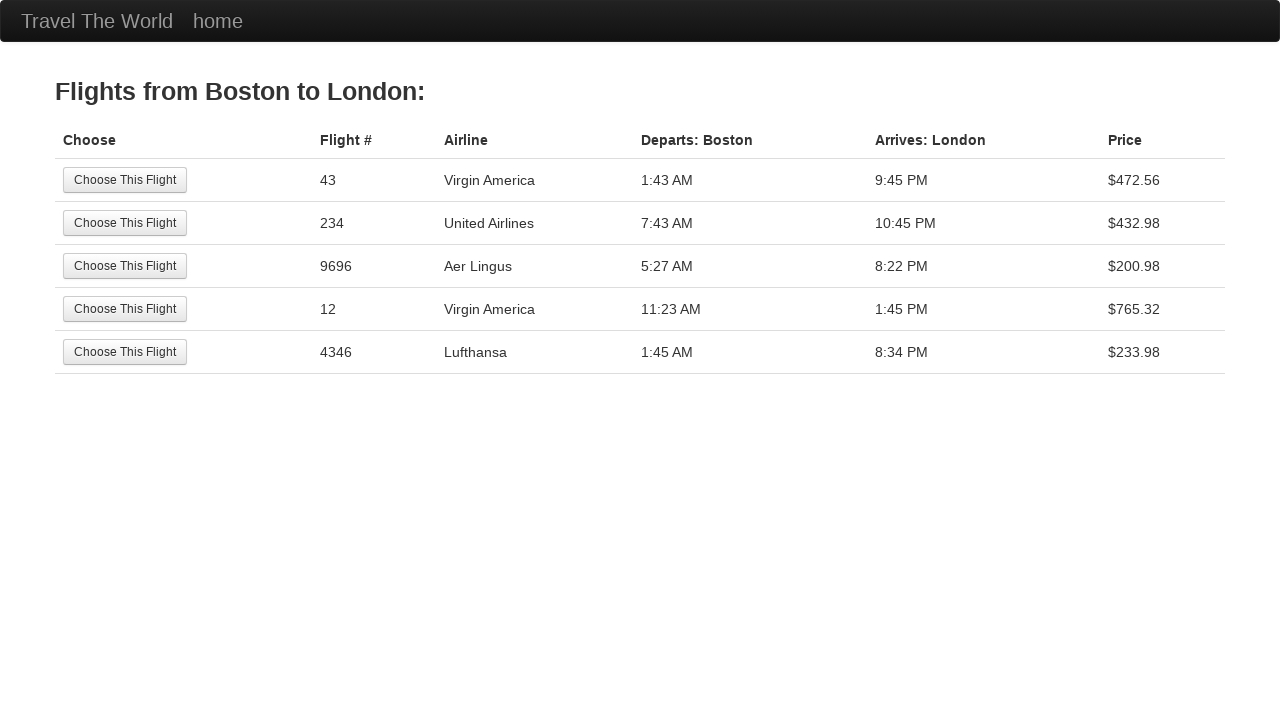

Verified flights results header contains 'Flights from Boston to London:'
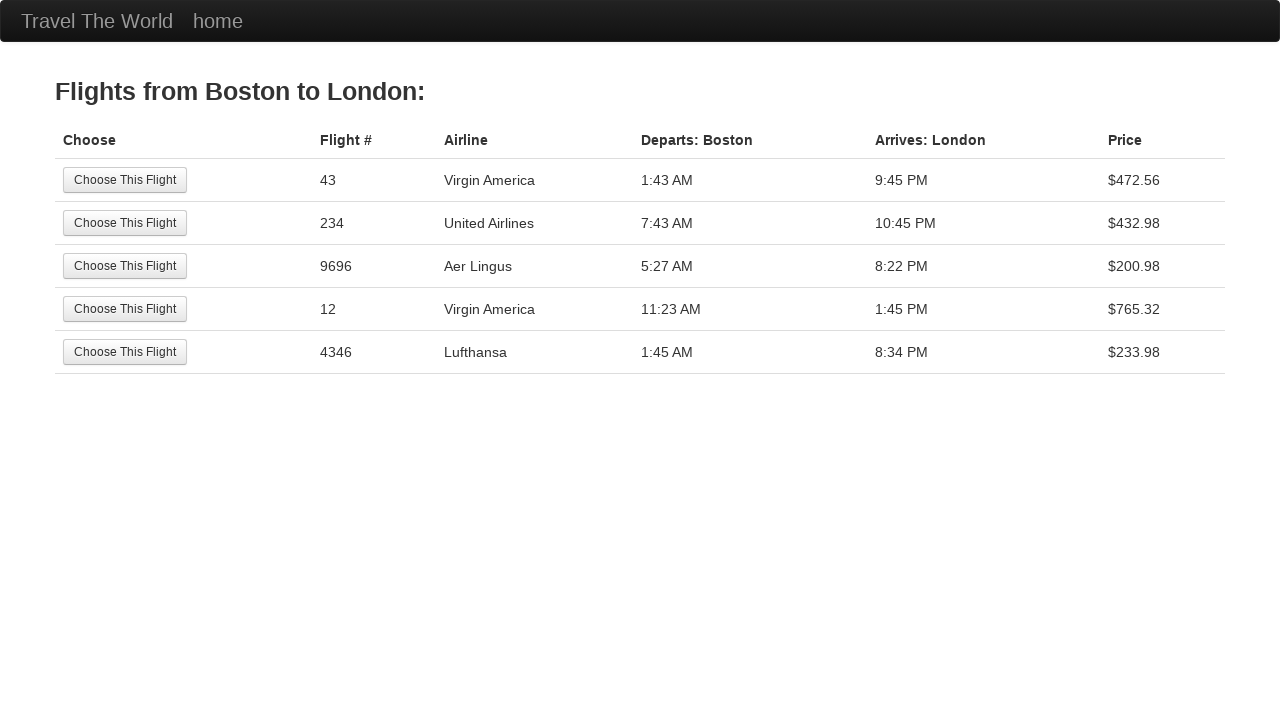

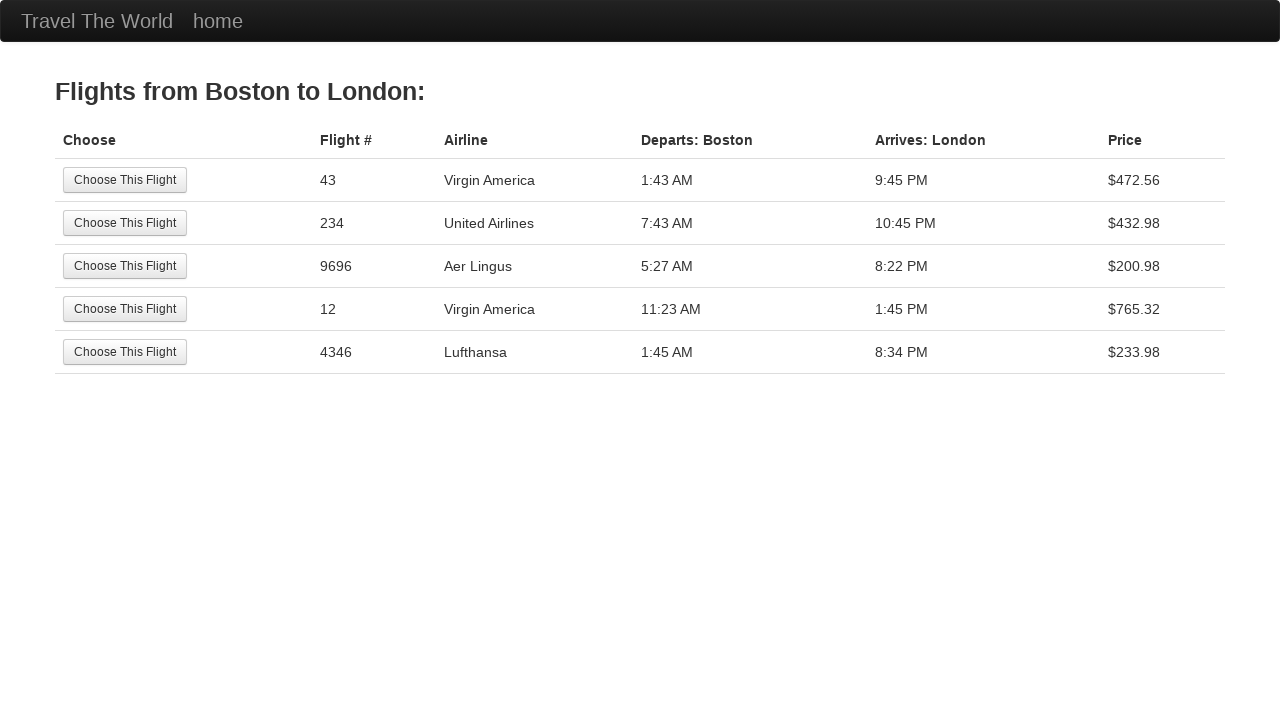